Tests the Exit Intent link by clicking it and verifying the page loads correctly

Starting URL: https://the-internet.herokuapp.com/

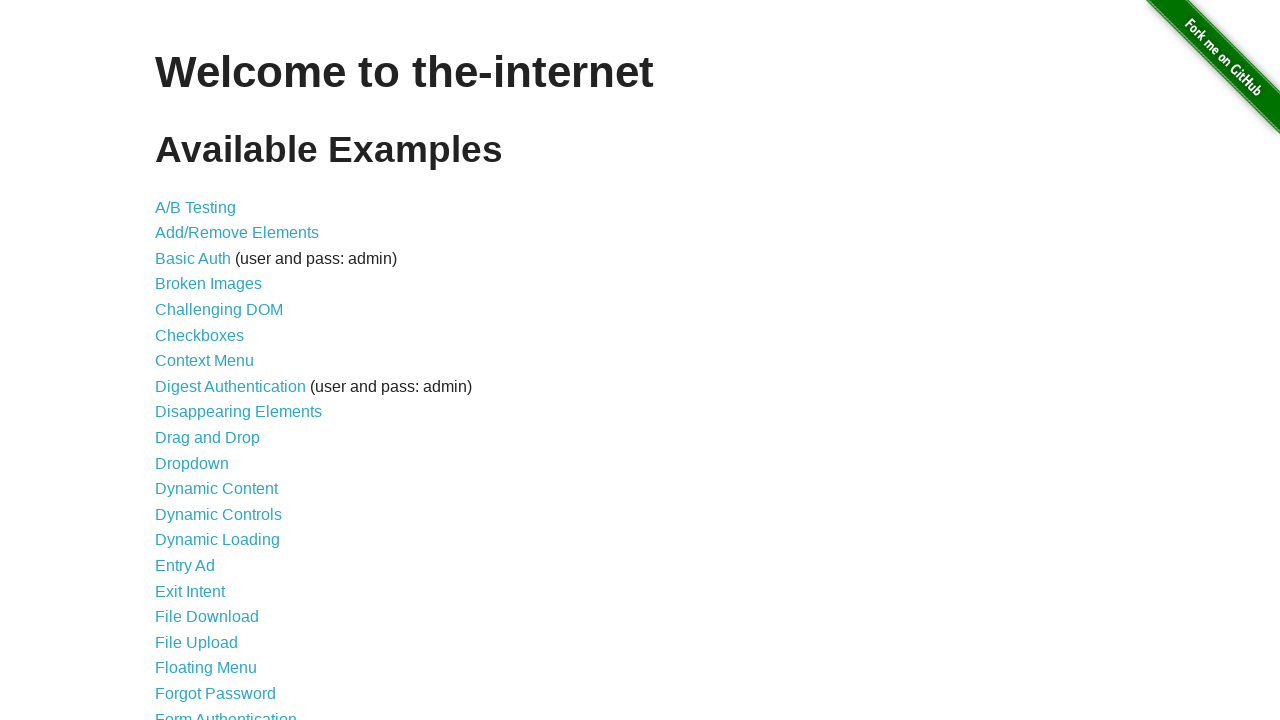

Clicked the Exit Intent link at (190, 591) on a >> internal:has-text="Exit Intent"i
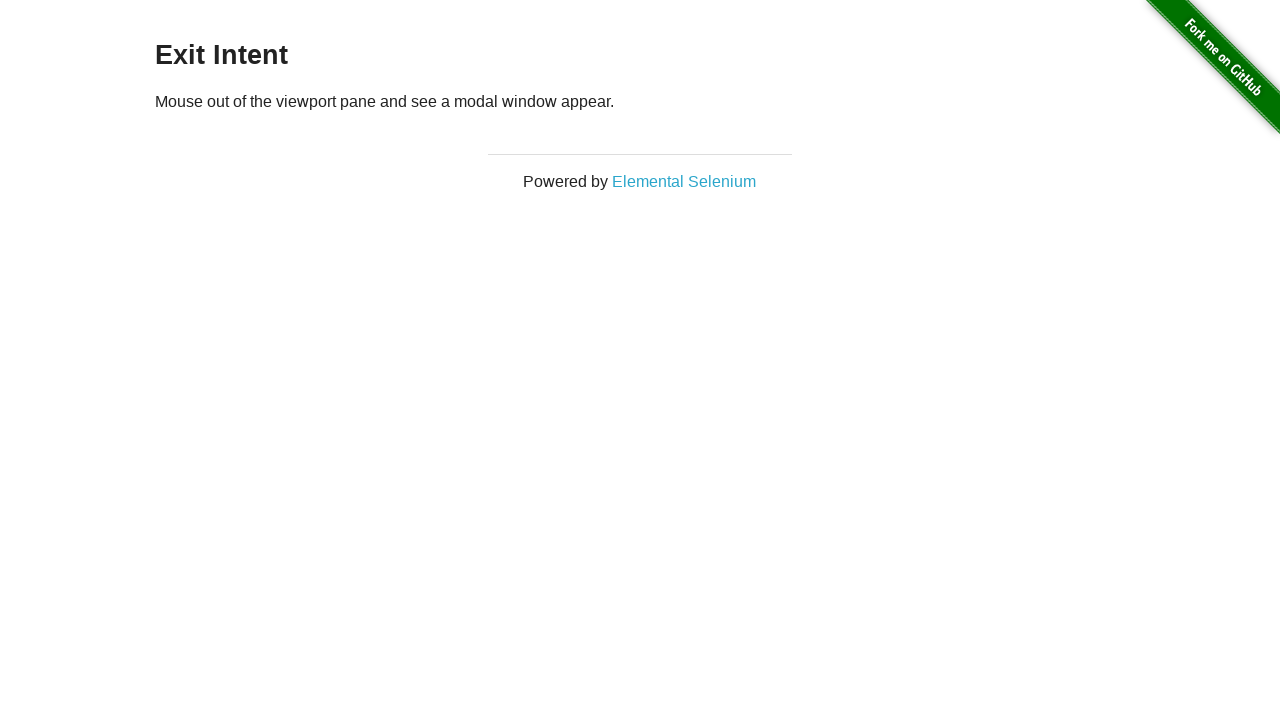

Waited for page to reach networkidle state
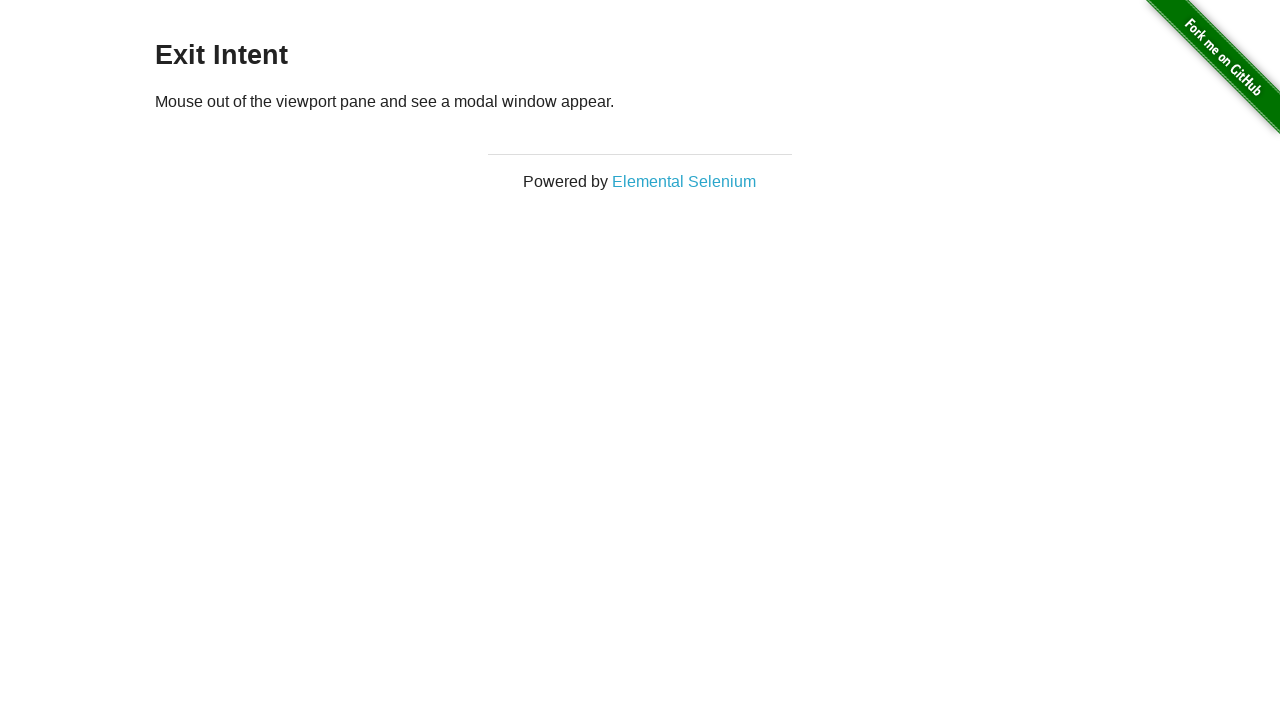

Verified that 'Exit Intent' text is present on the page
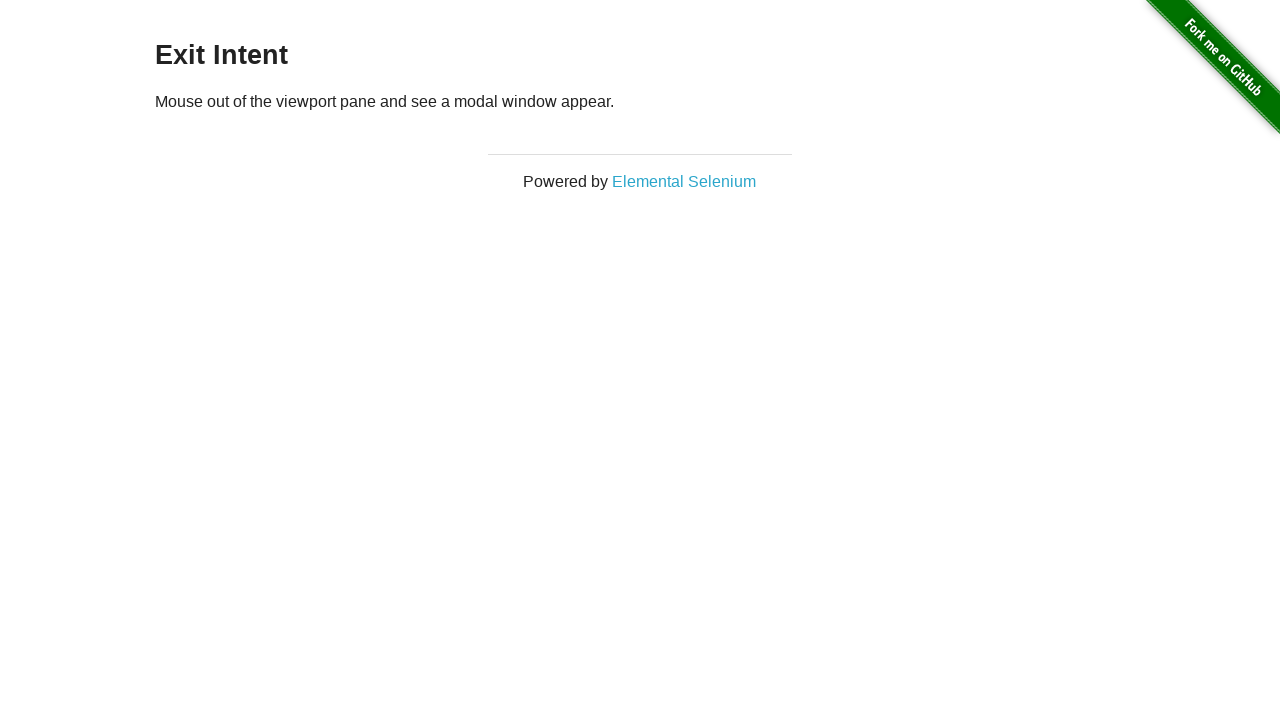

Navigated to home page https://the-internet.herokuapp.com/
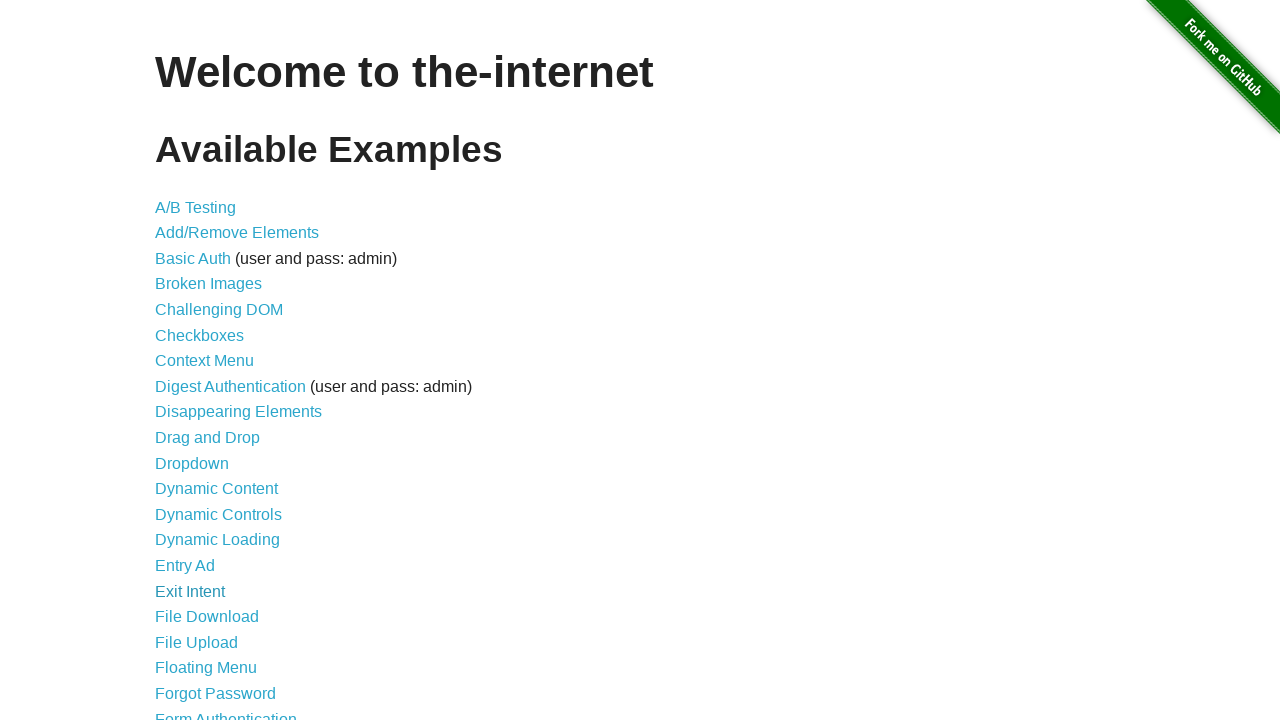

Waited for home page to reach networkidle state
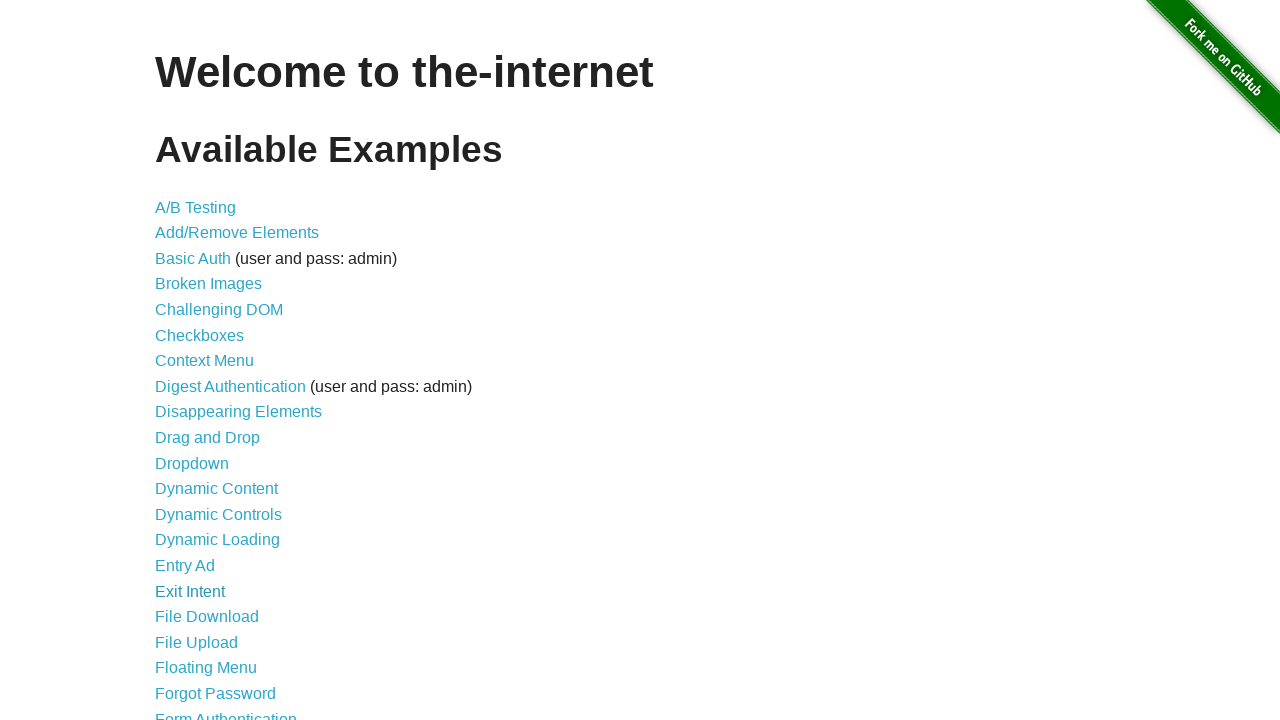

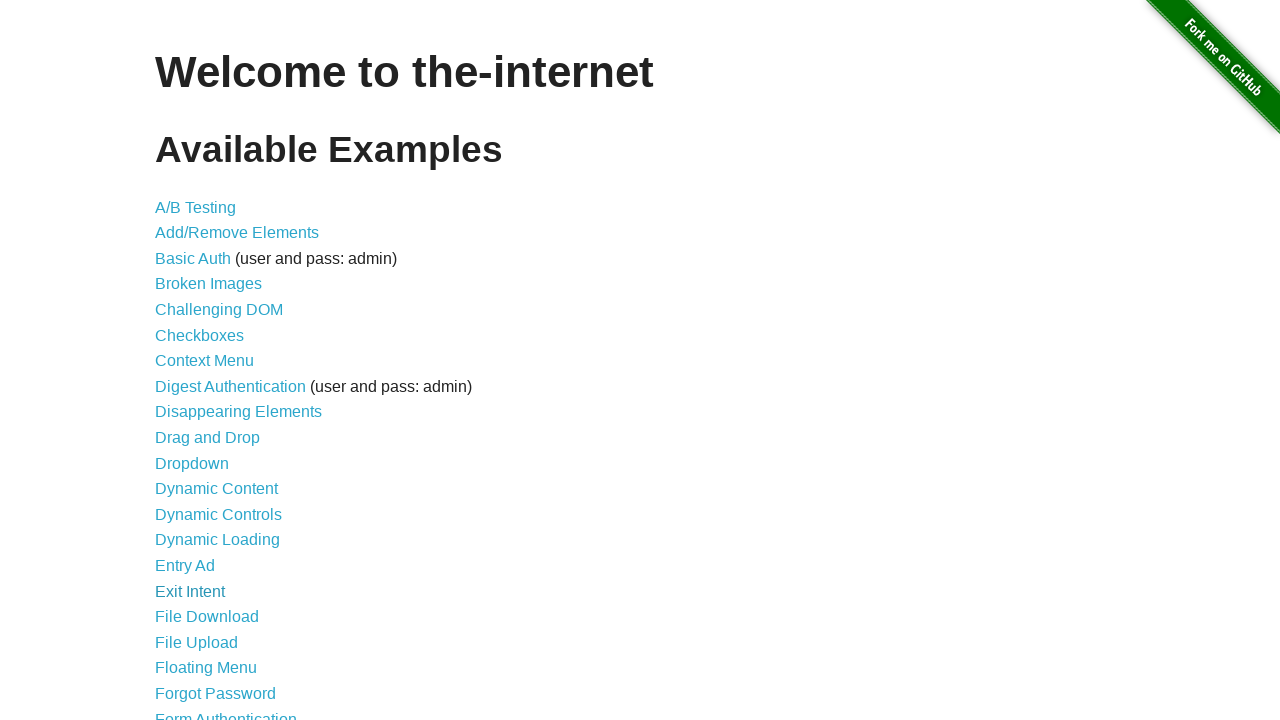